Tests window/tab handling by clicking a link that opens a new tab, switching to that tab, and verifying the h1 text on the new page is "Elemental Selenium"

Starting URL: https://the-internet.herokuapp.com/iframe

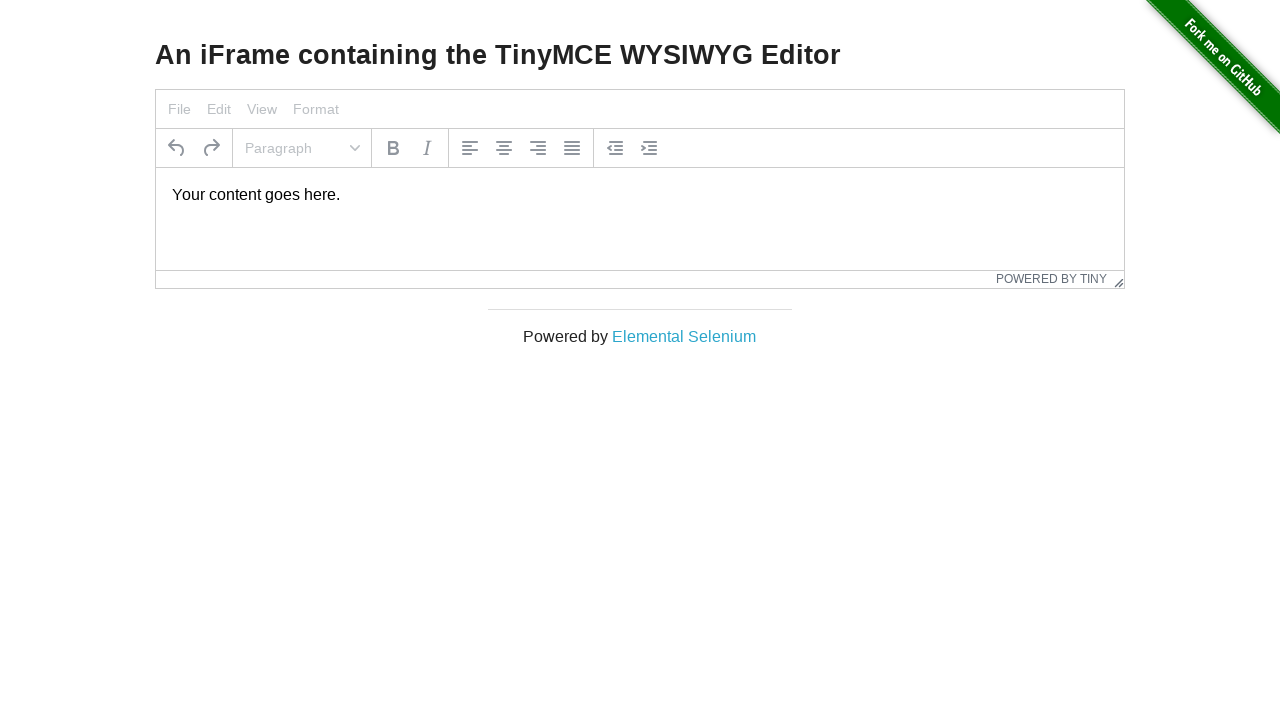

Clicked 'Elemental Selenium' link to open new tab at (684, 336) on text=Elemental Selenium
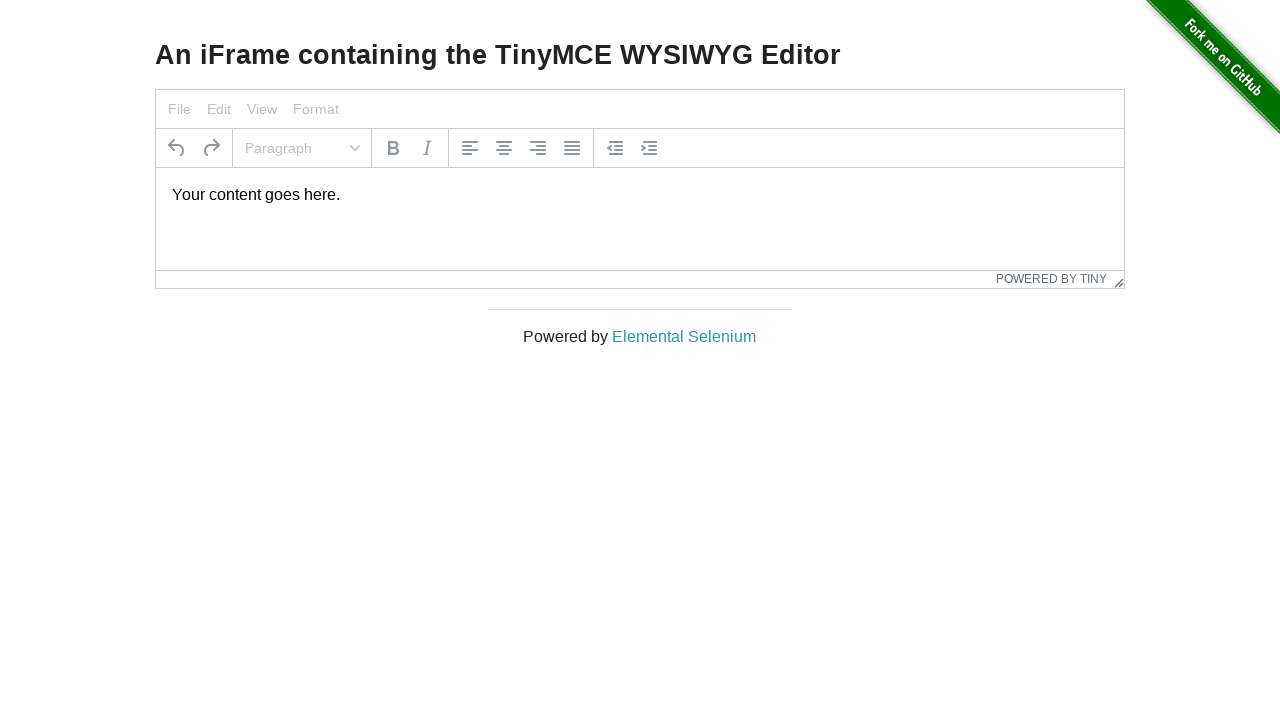

Retrieved new page object from context
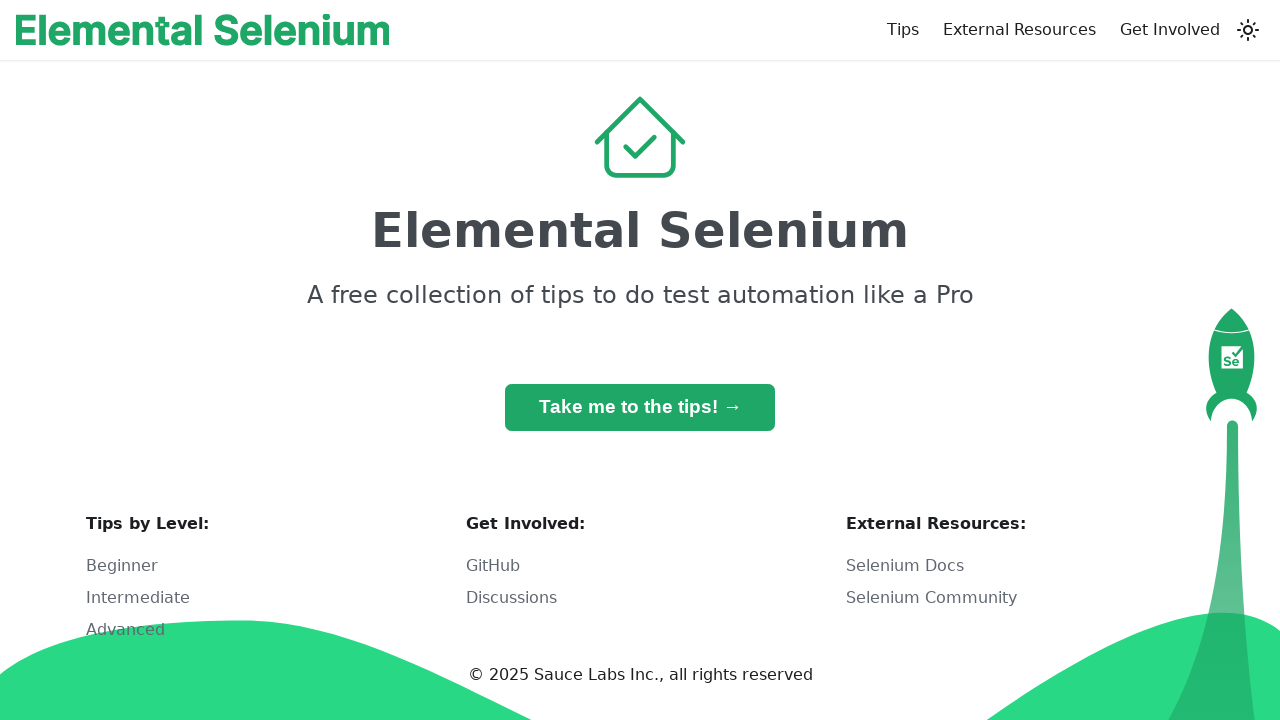

New page finished loading
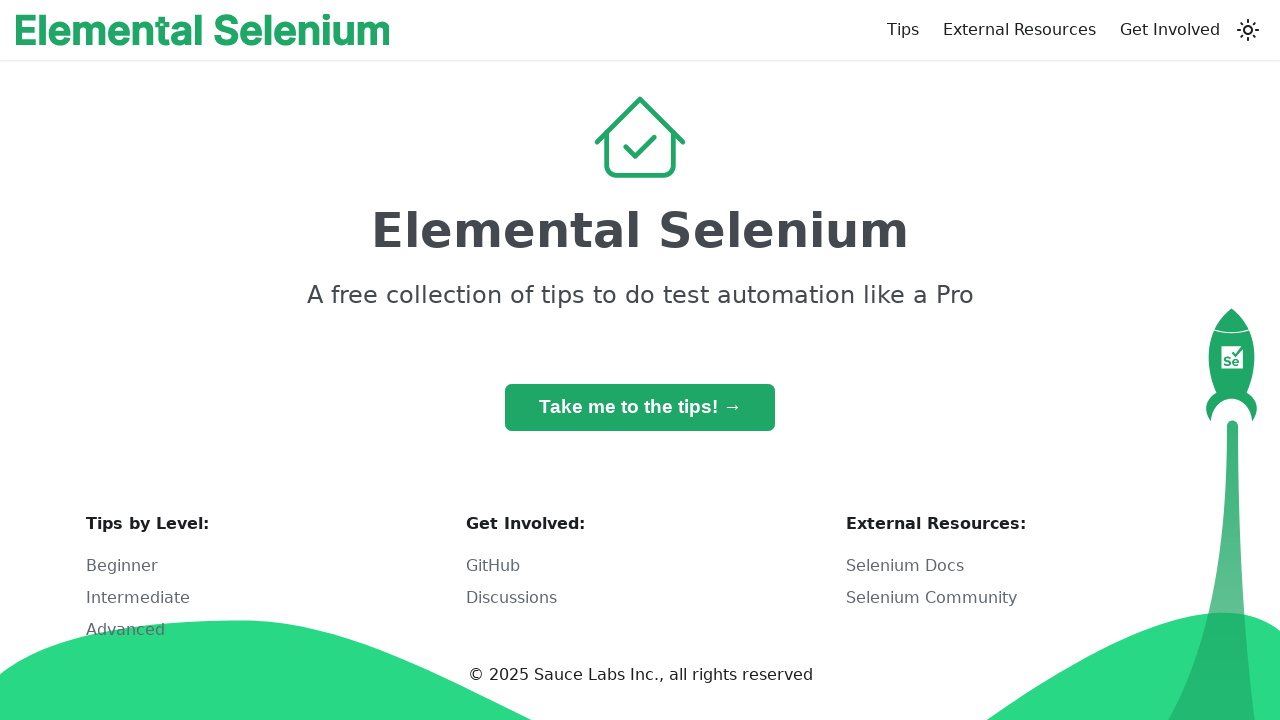

Located h1 element on new page
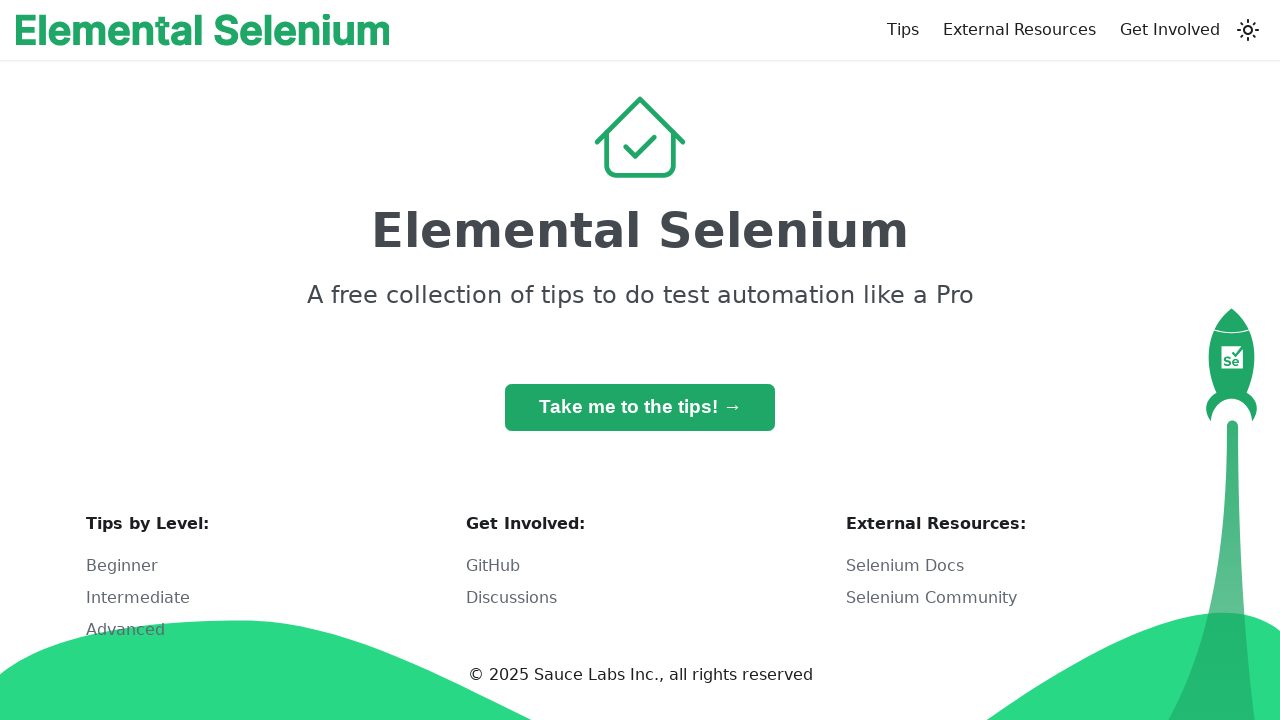

Verified h1 text content is 'Elemental Selenium'
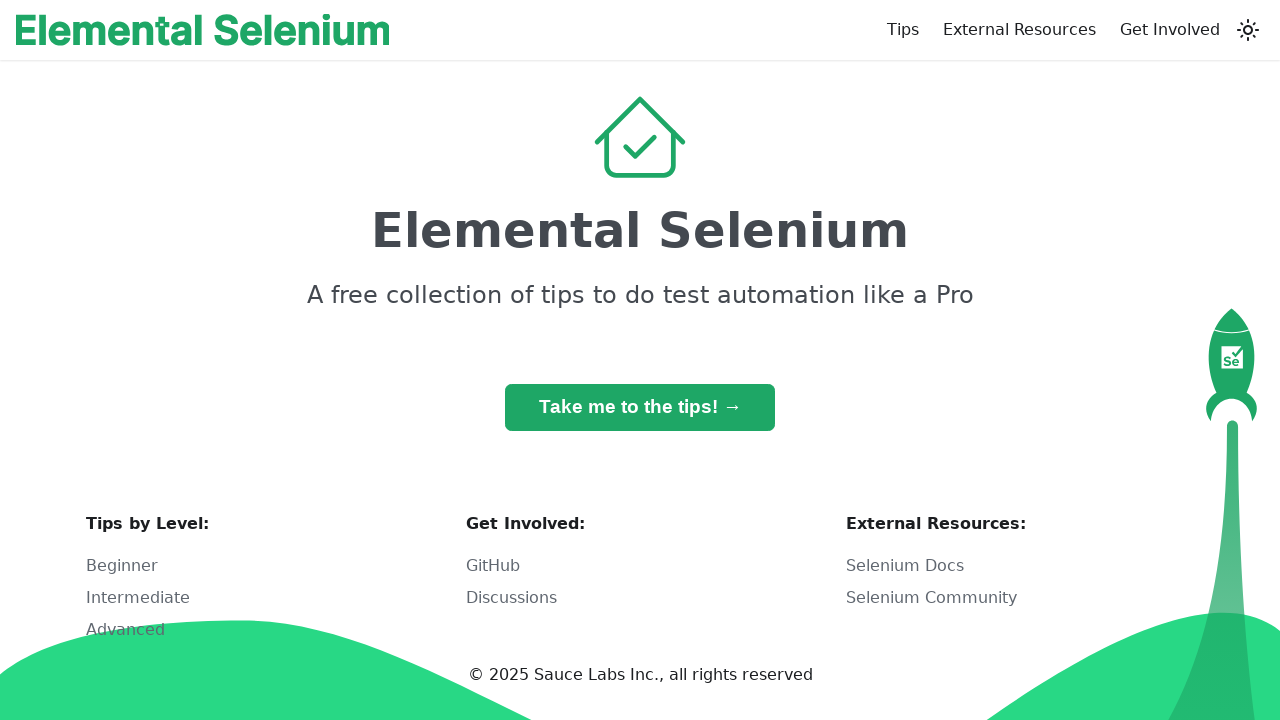

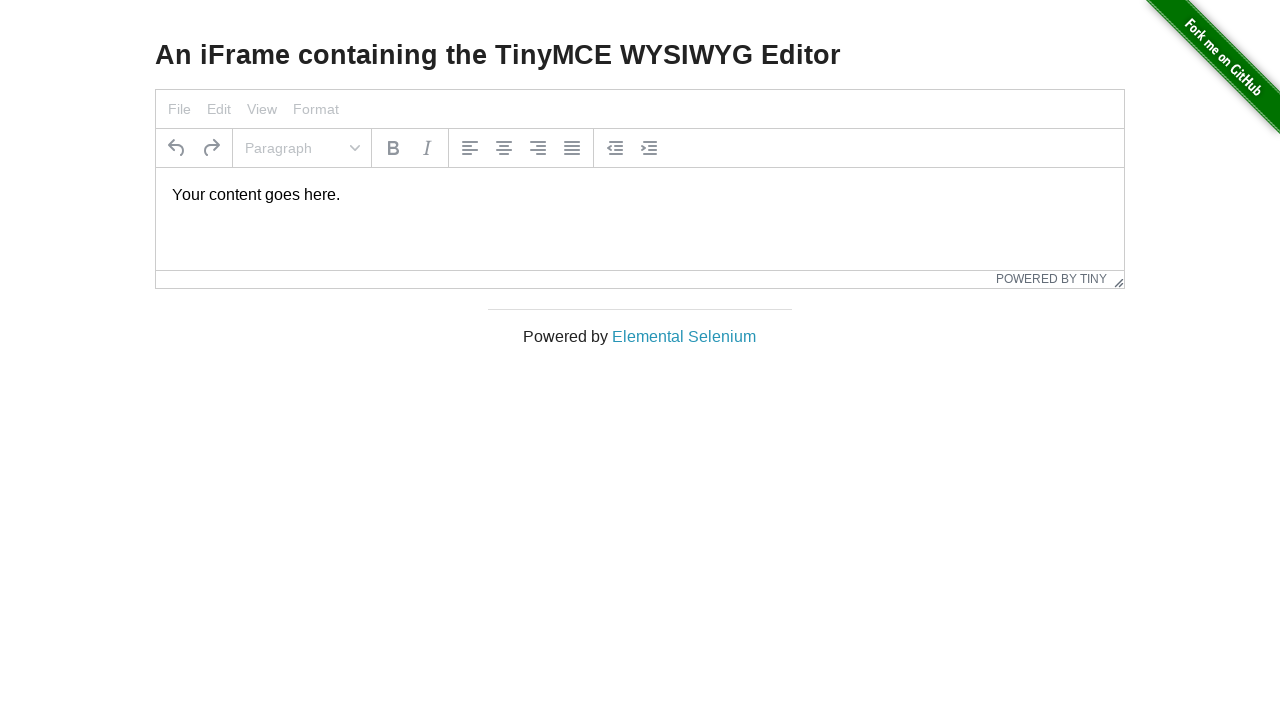